Tests form behavior when numeric values are entered in name fields

Starting URL: https://demoqa.com/automation-practice-form

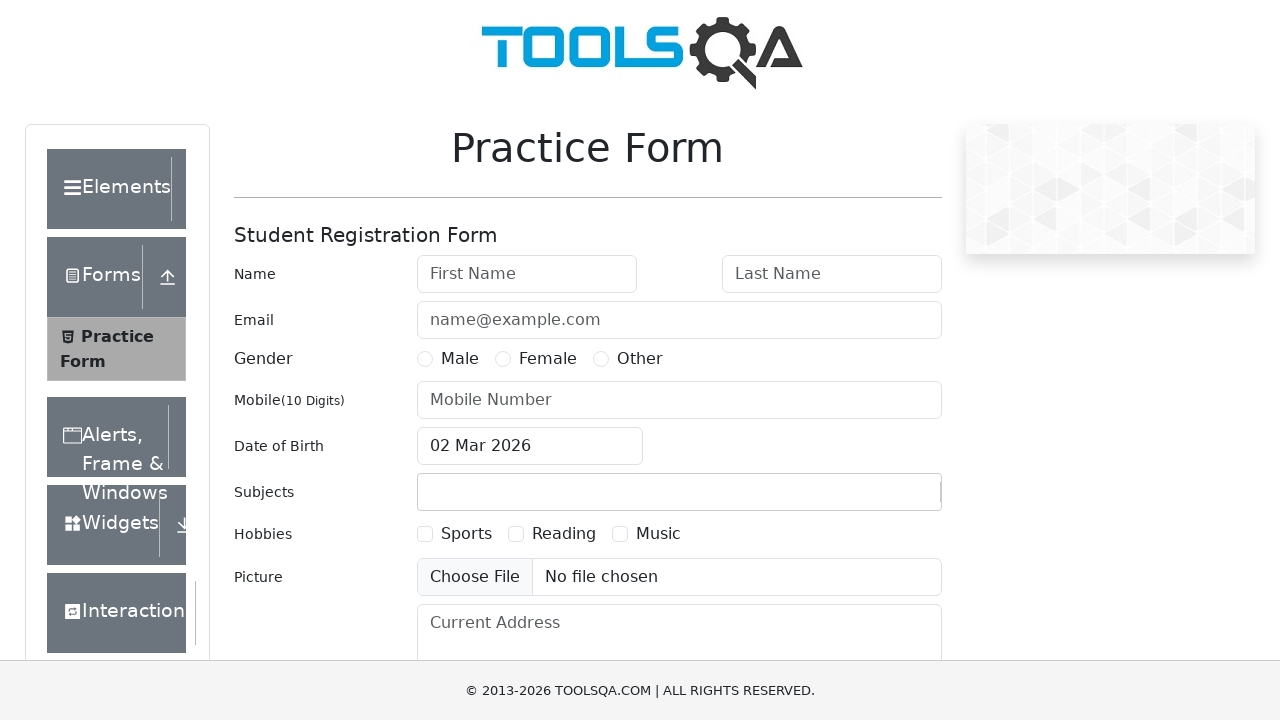

Filled first name field with numeric value '123' on #firstName
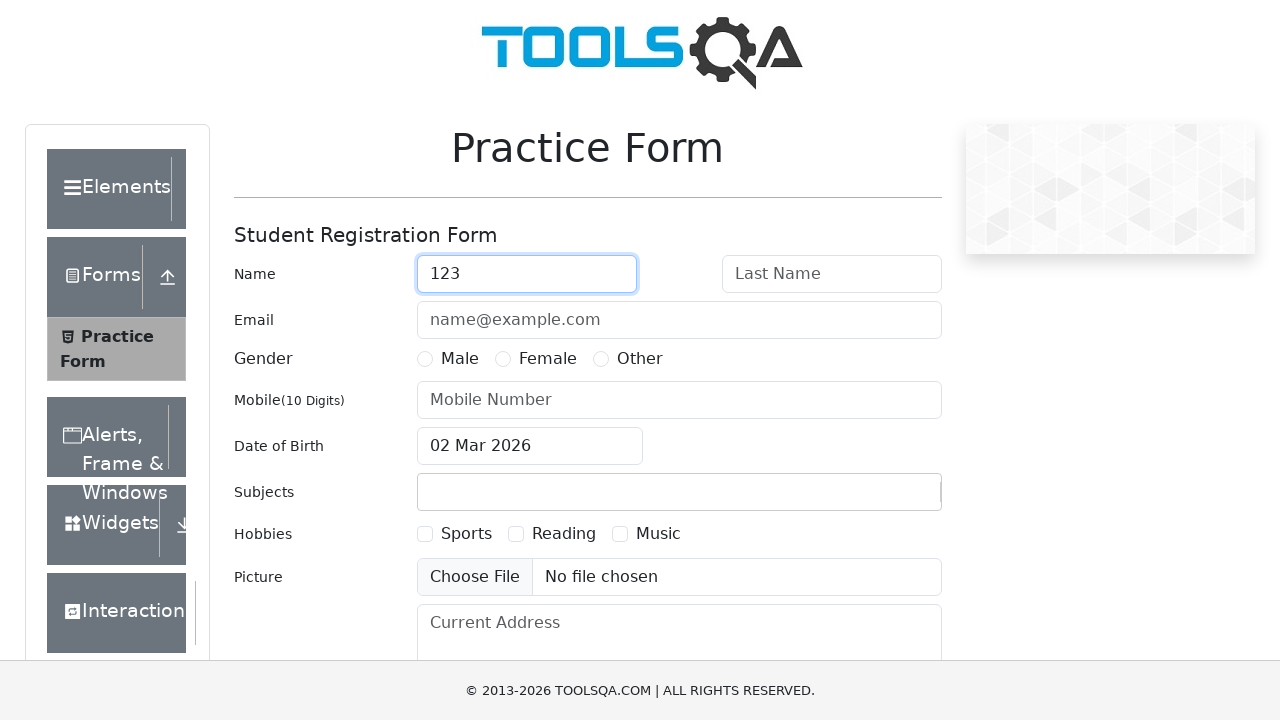

Filled last name field with numeric value '456' on #lastName
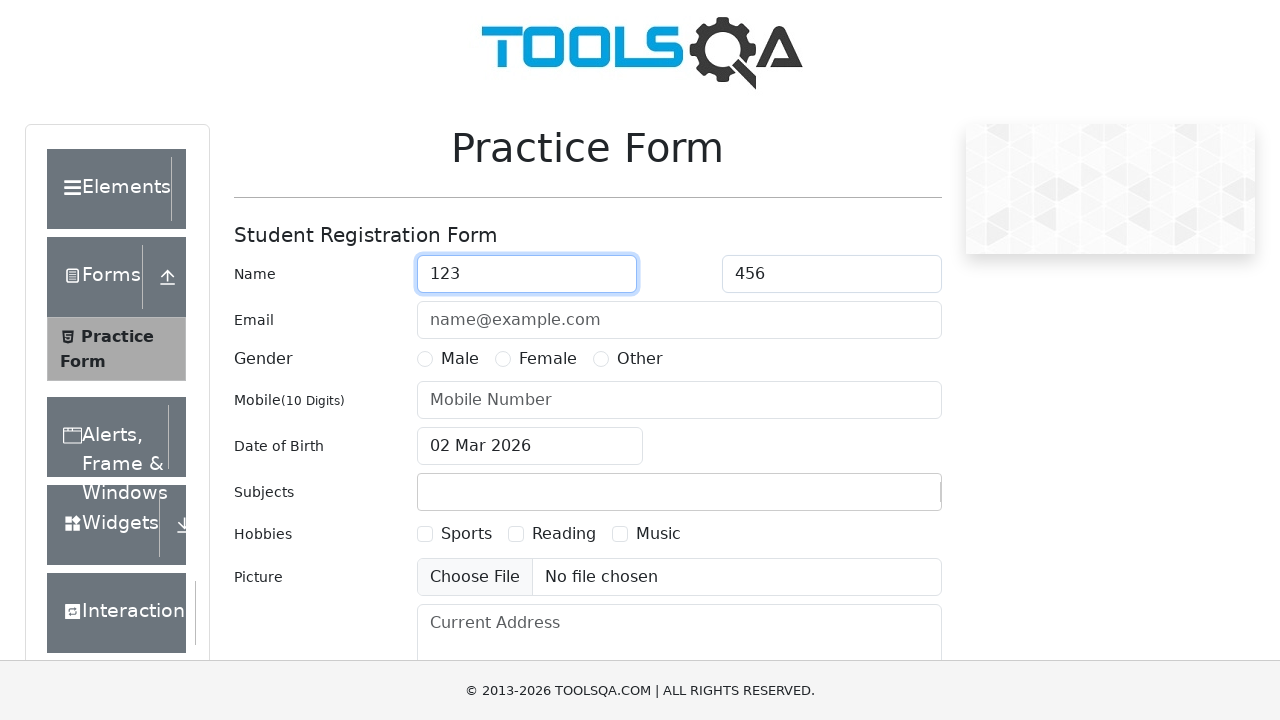

Filled email field with 'sarika@gmail.com' on #userEmail
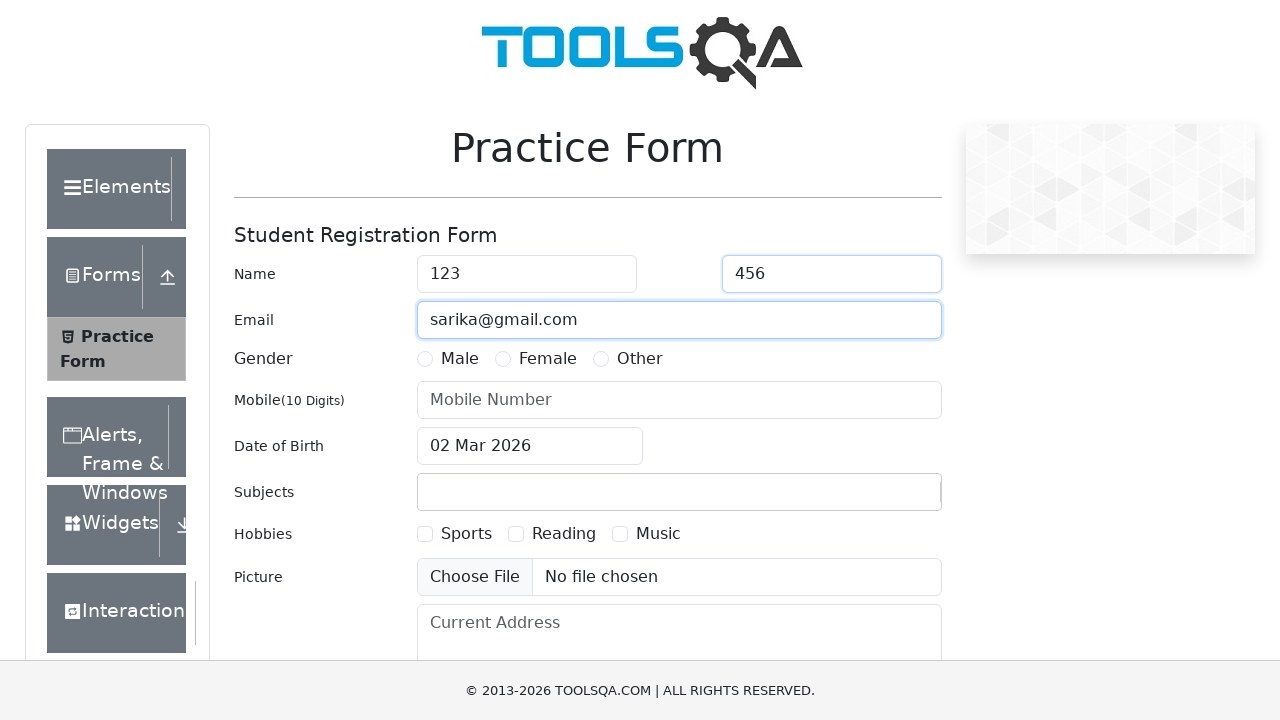

Selected 'Female' gender option at (548, 359) on xpath=//label[text()='Female']
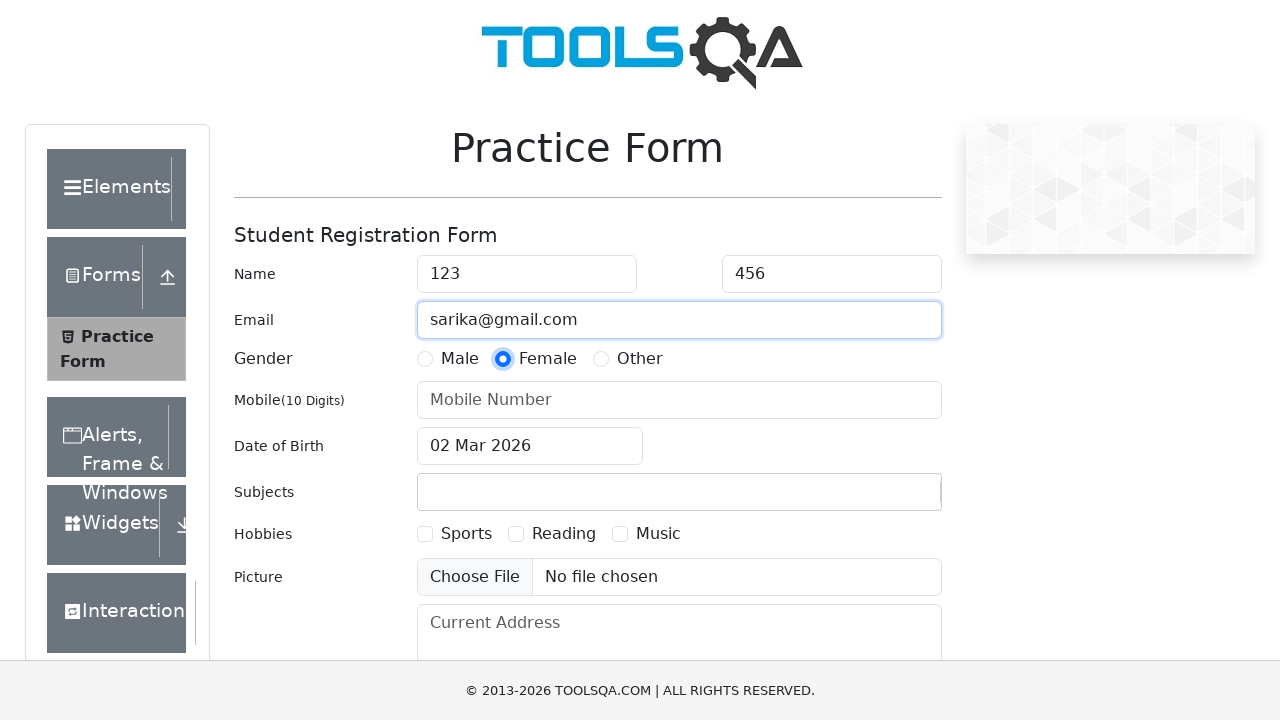

Filled mobile number field with '9816144057' on #userNumber
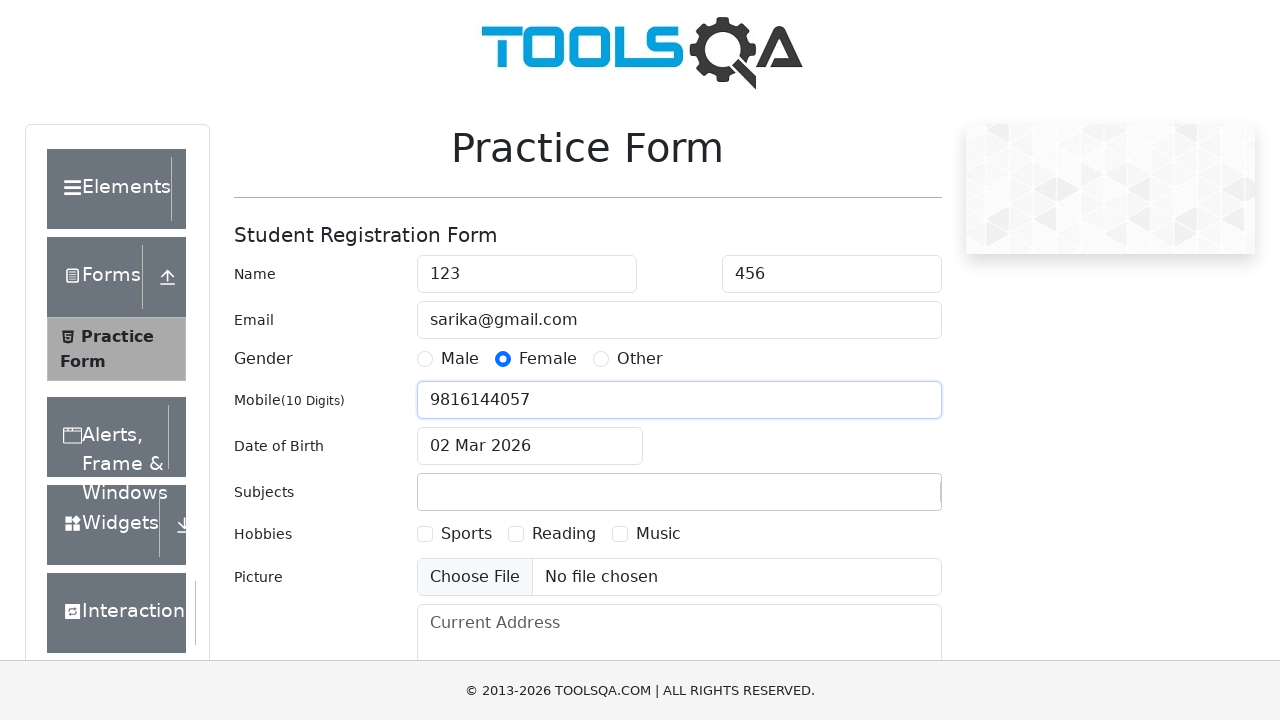

Clicked submit button to submit the form
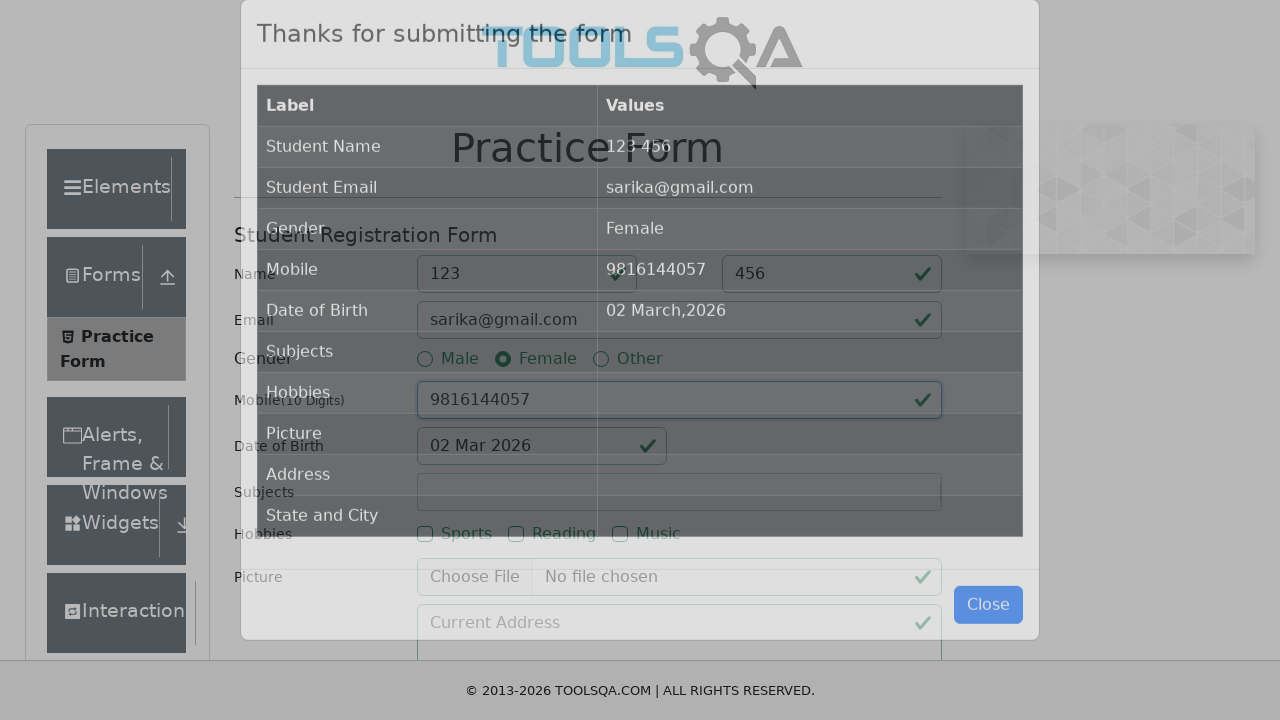

Waited 1 second for form submission to process
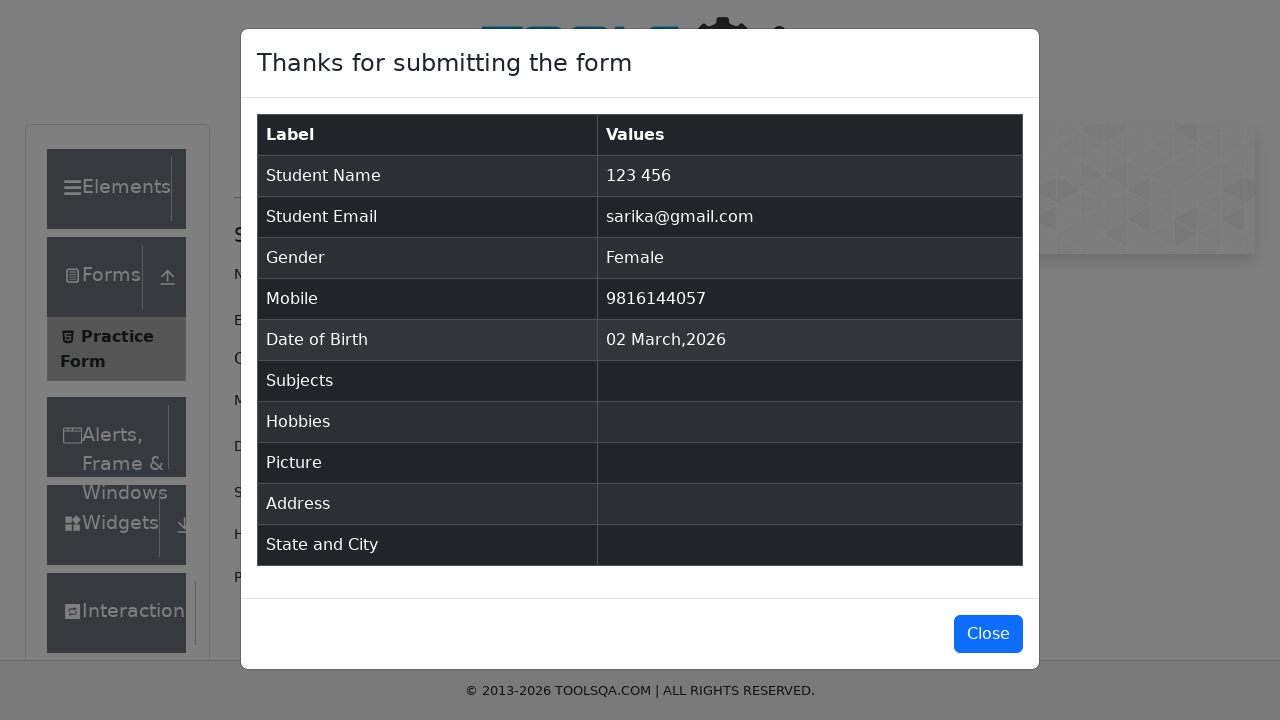

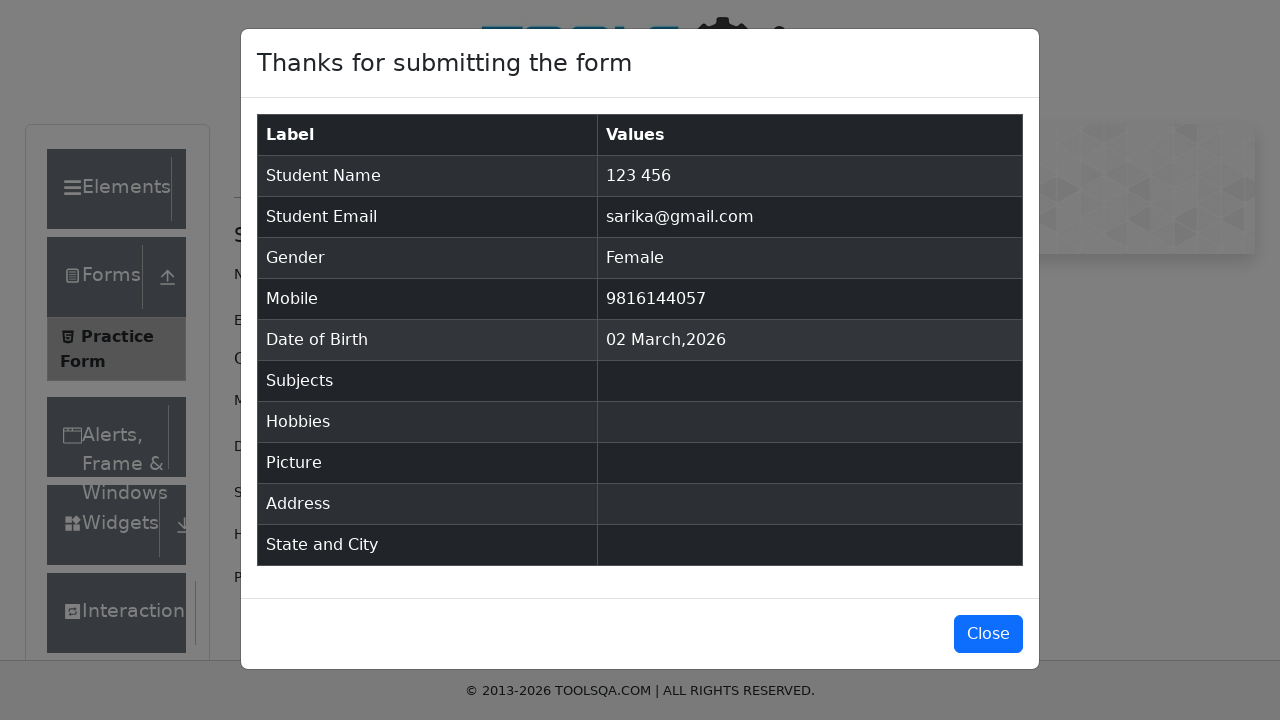